Tests file upload functionality by selecting a file and clicking the upload button on The Internet's file upload demo page

Starting URL: https://the-internet.herokuapp.com/upload

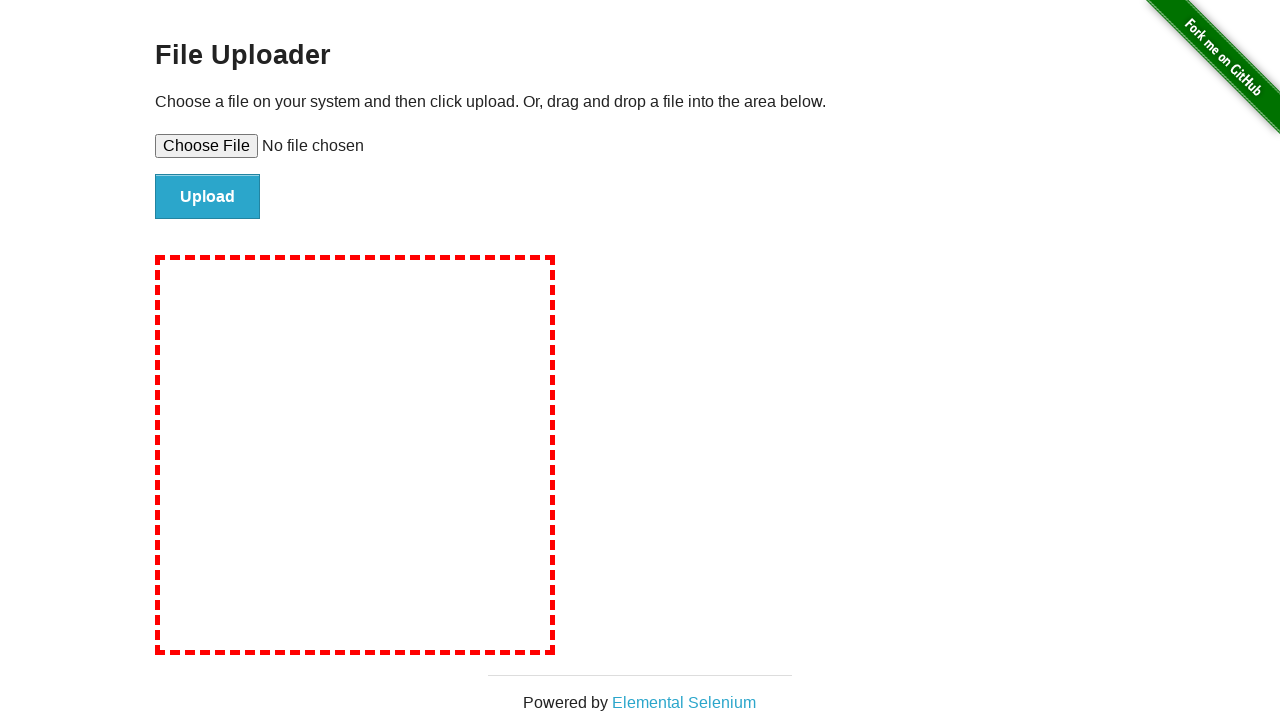

Selected test file for upload
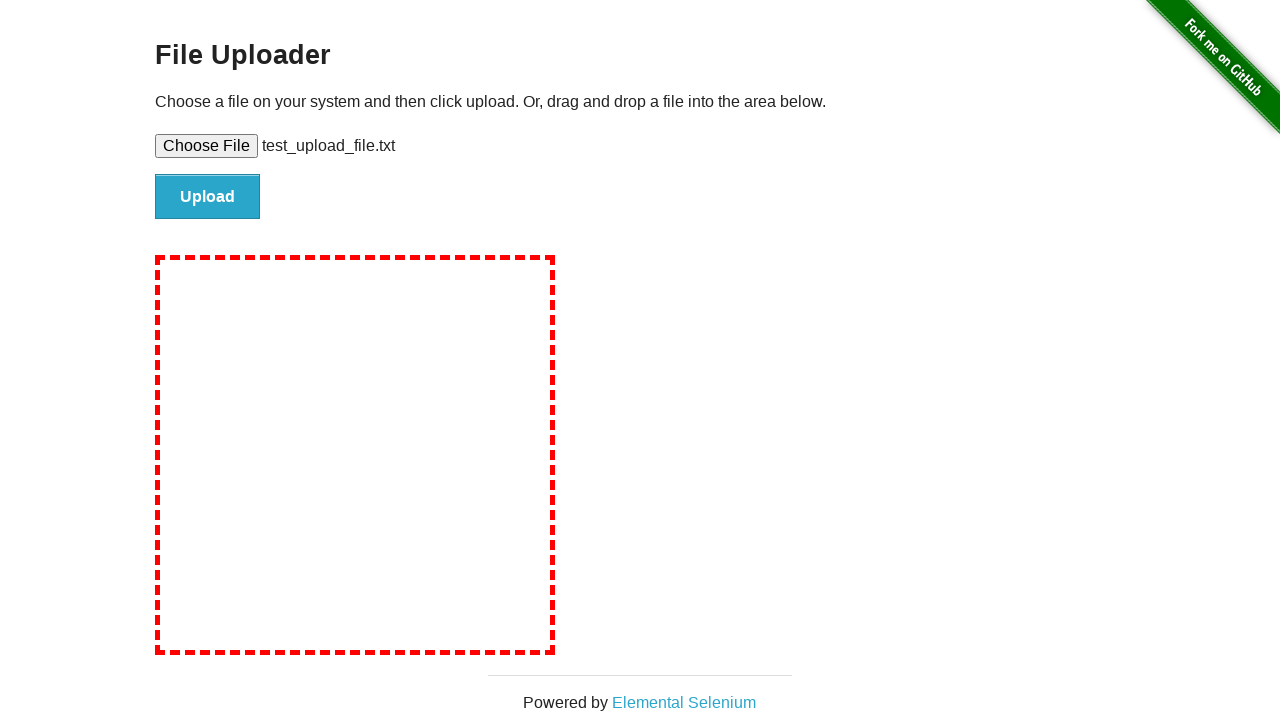

Clicked upload button to submit file at (208, 197) on #file-submit
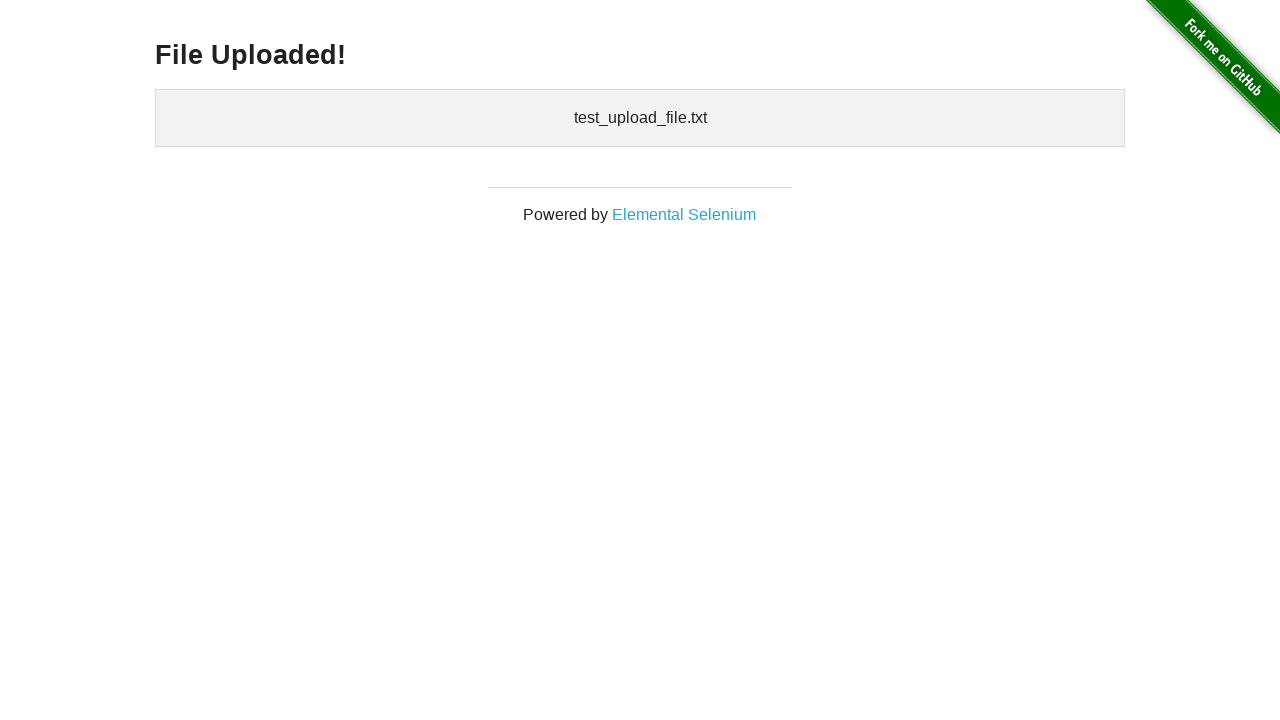

Upload confirmation message appeared
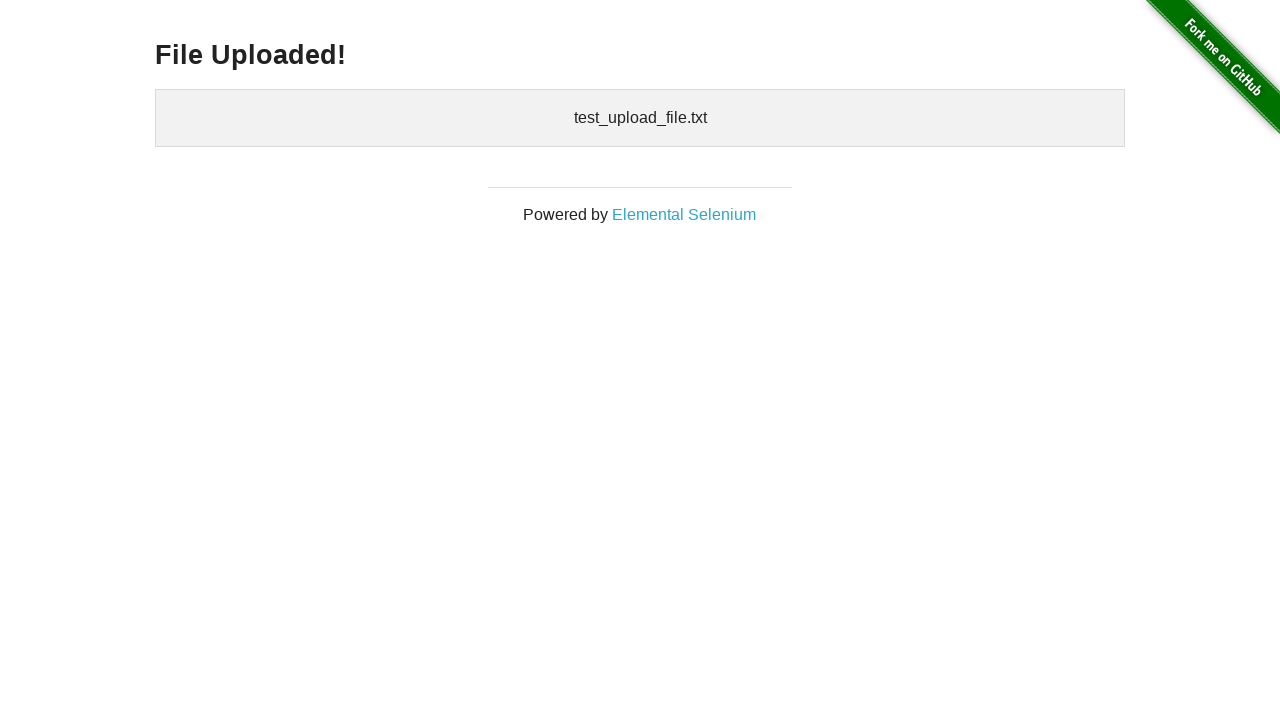

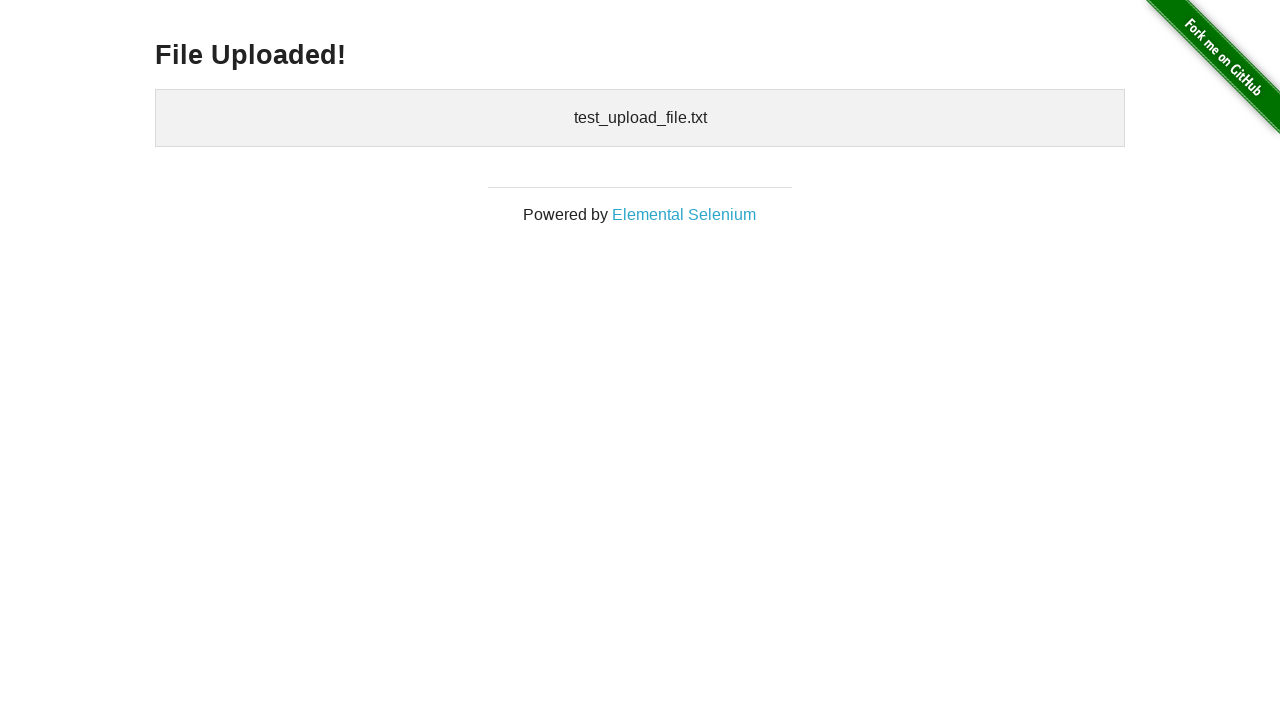